Tests that passwords shorter than 5 characters display appropriate validation error

Starting URL: https://vue-demo.daniel-avellaneda.com

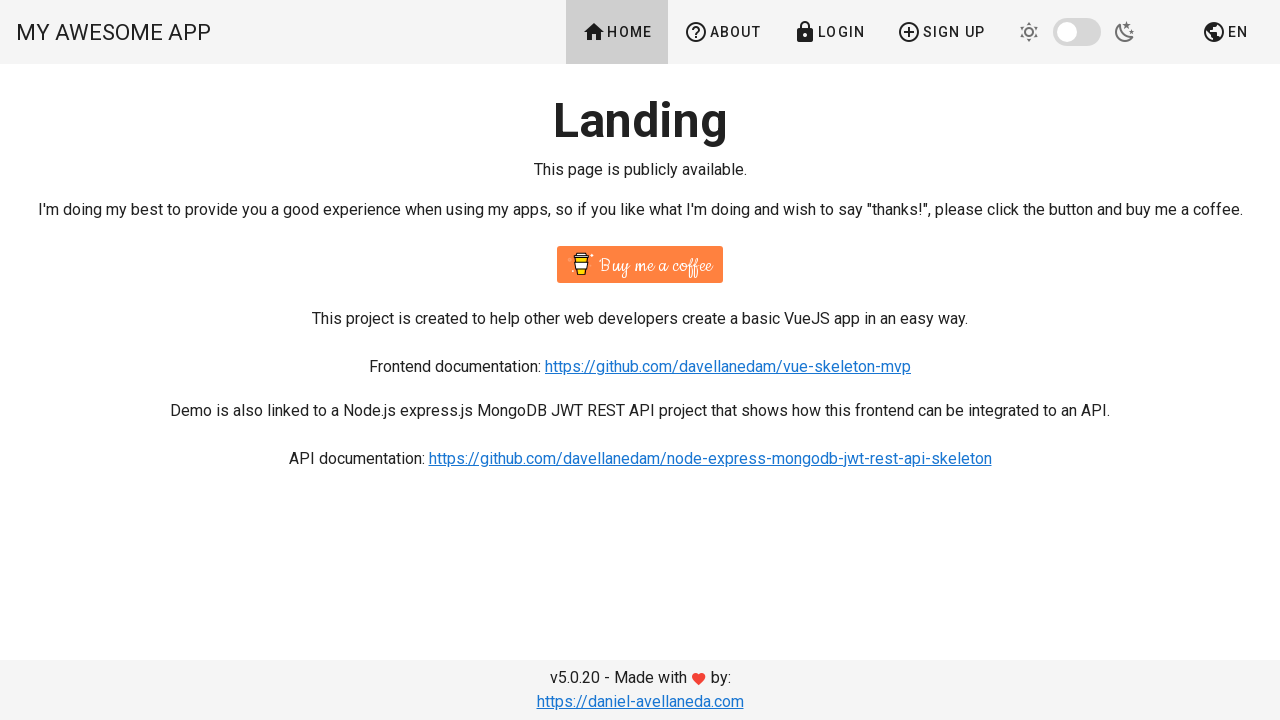

Clicked Sign Up button at (941, 32) on xpath=//span[contains(text(),'Sign Up')]
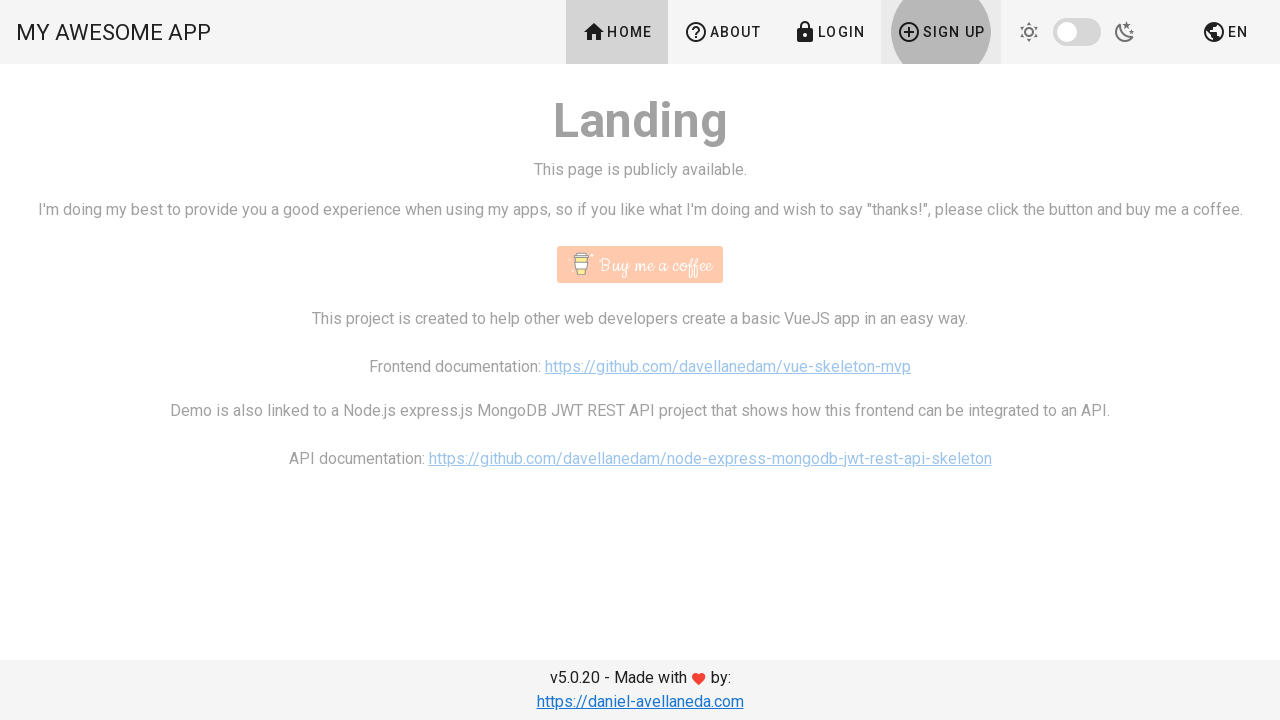

Filled password field with 'a' (invalid short password) on #password
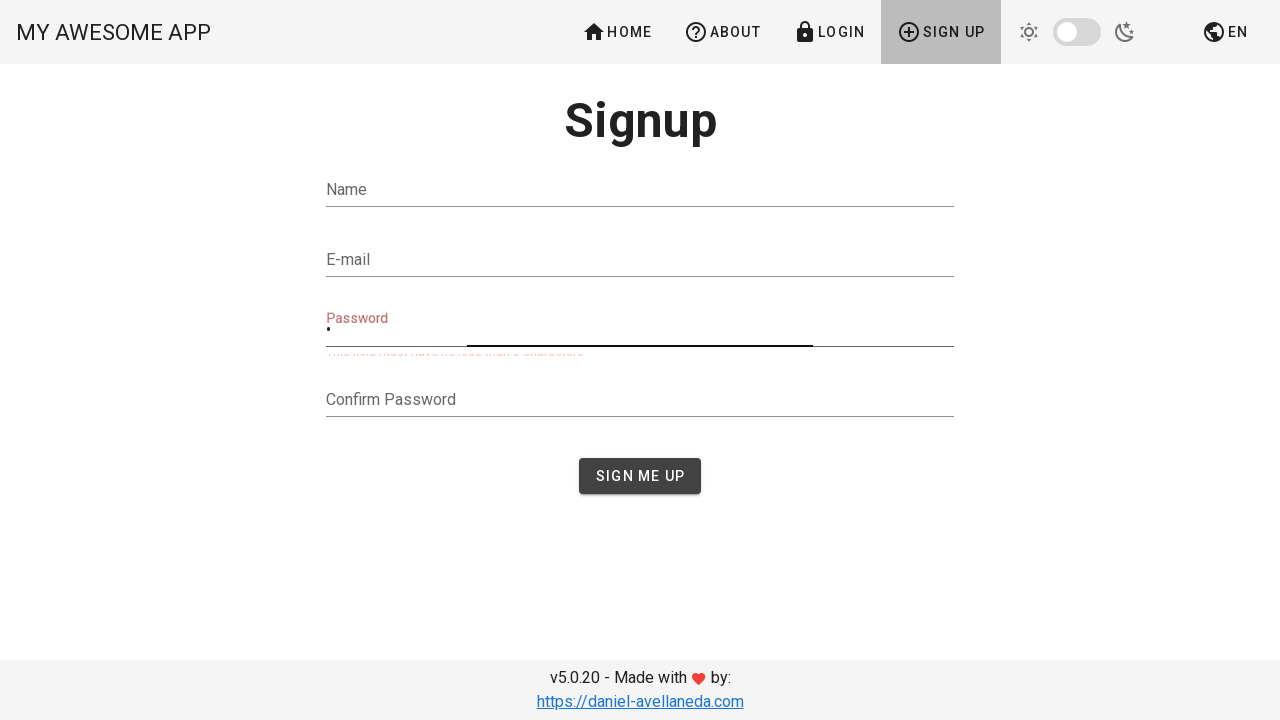

Validation error message became visible
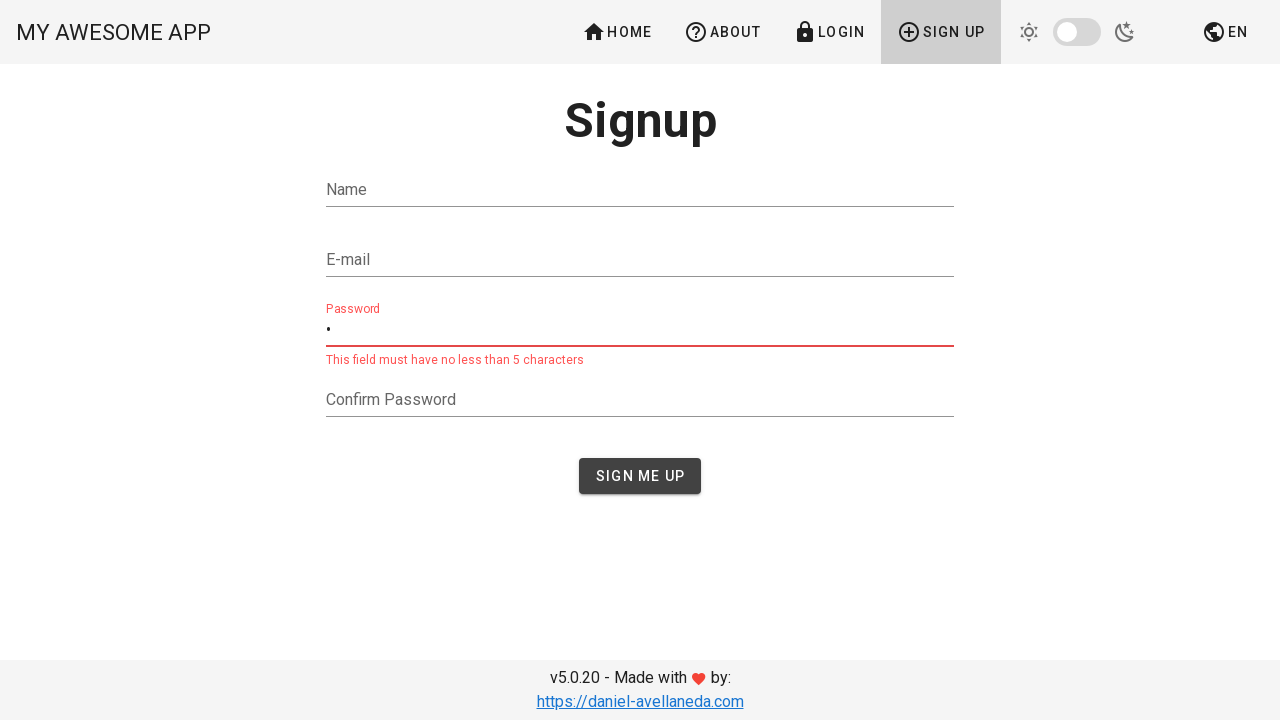

Verified error message matches expected validation text
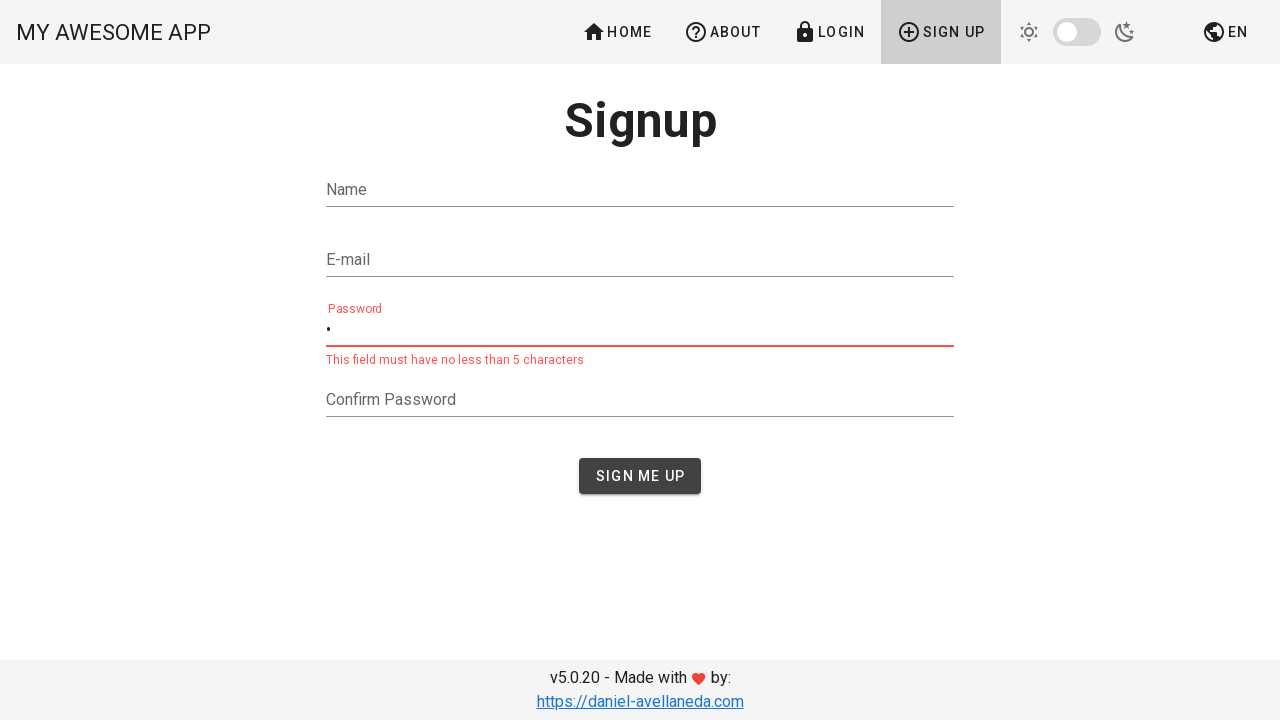

Navigated back to home page for next test iteration
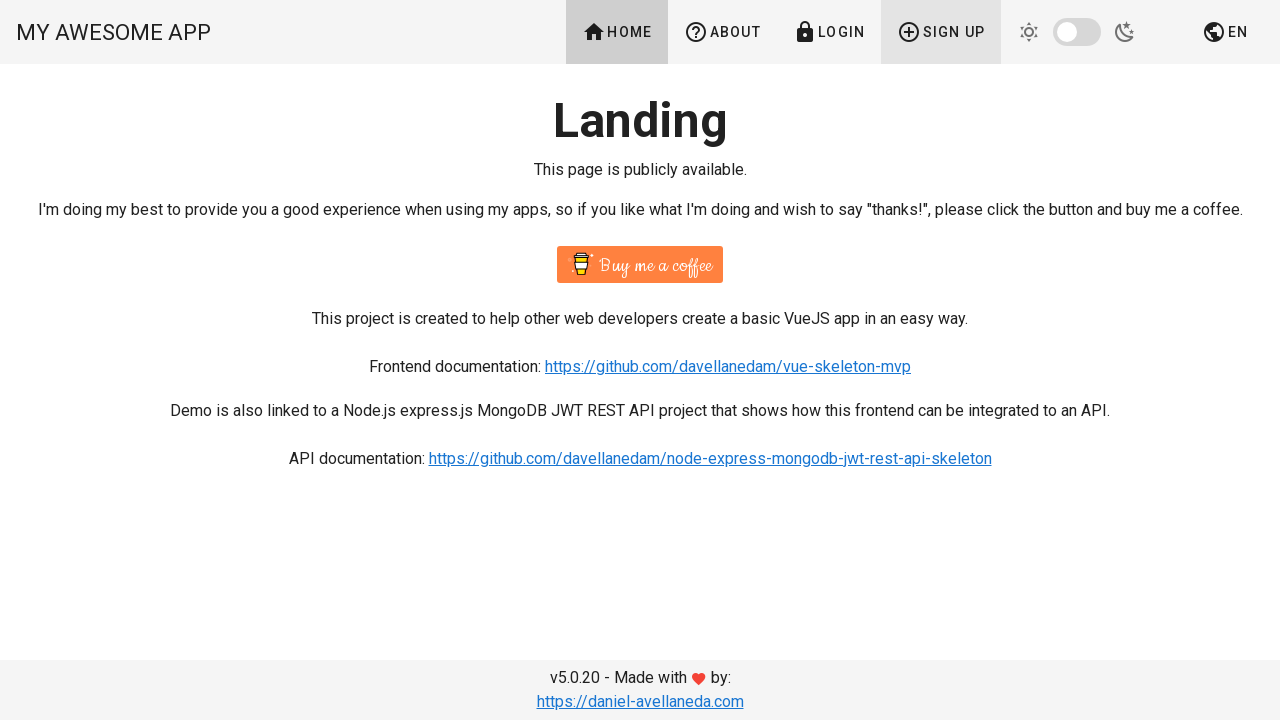

Clicked Sign Up button at (941, 32) on xpath=//span[contains(text(),'Sign Up')]
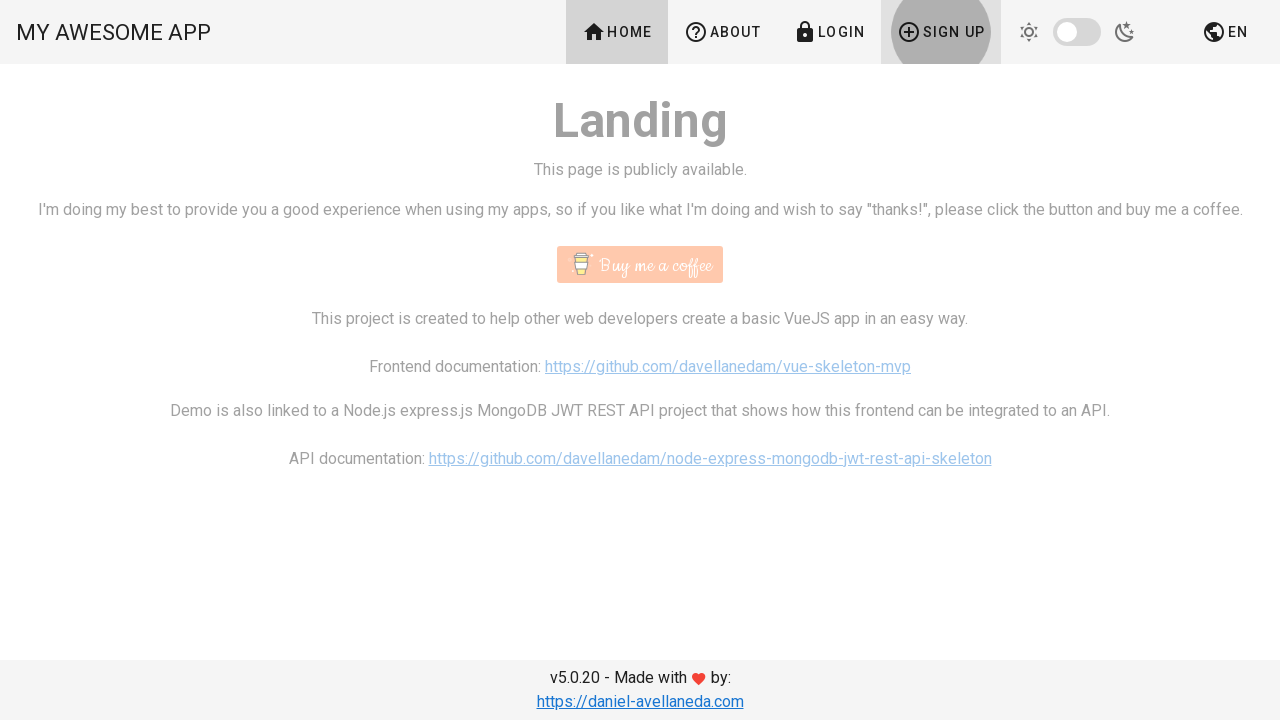

Filled password field with 'aa' (invalid short password) on #password
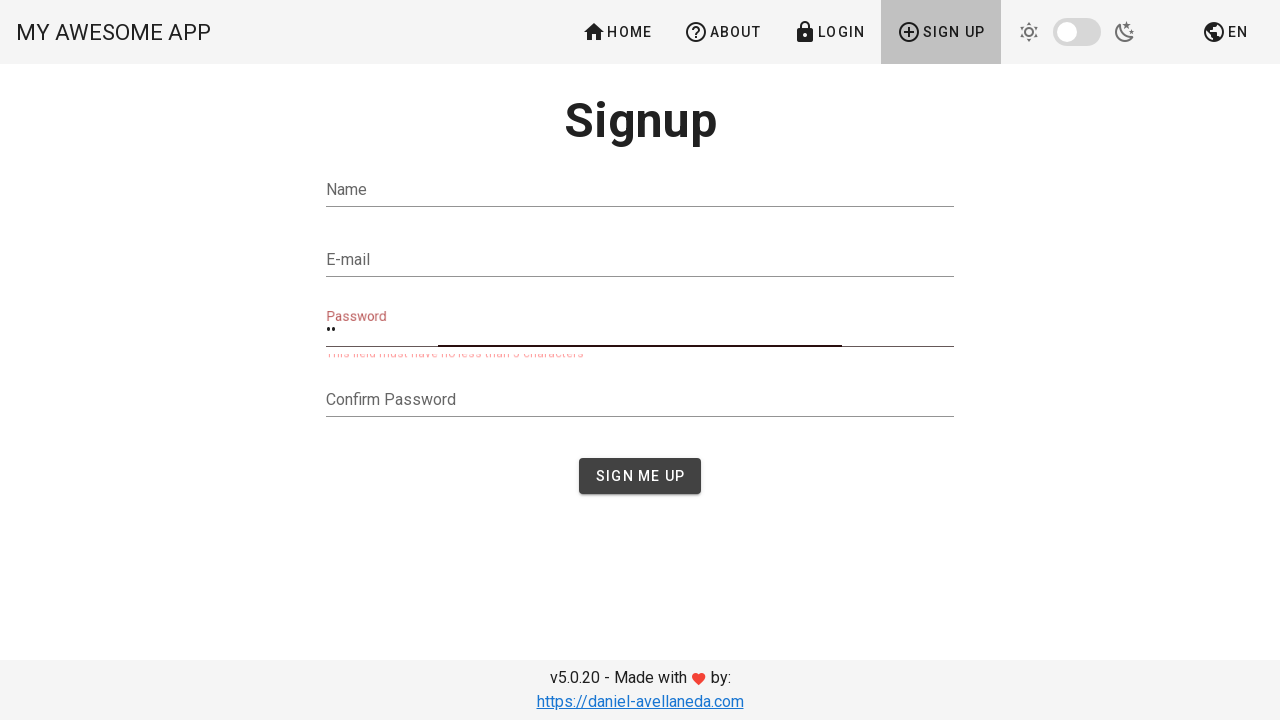

Validation error message became visible
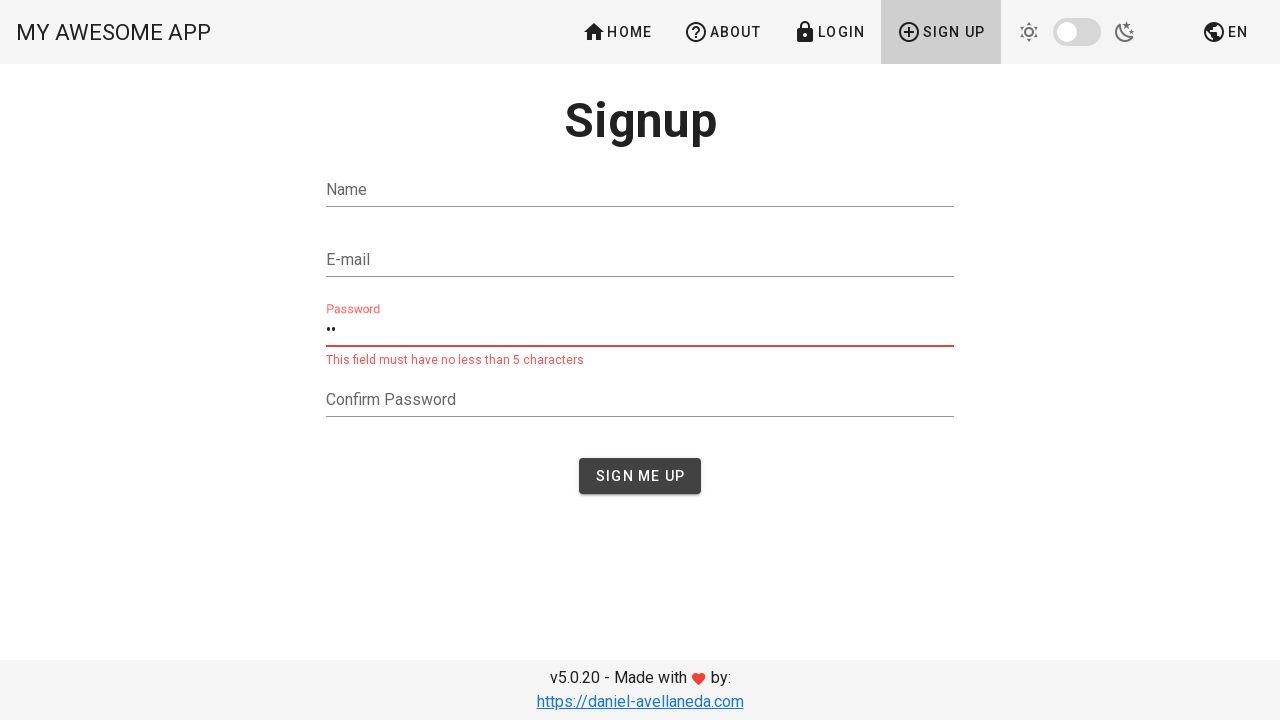

Verified error message matches expected validation text
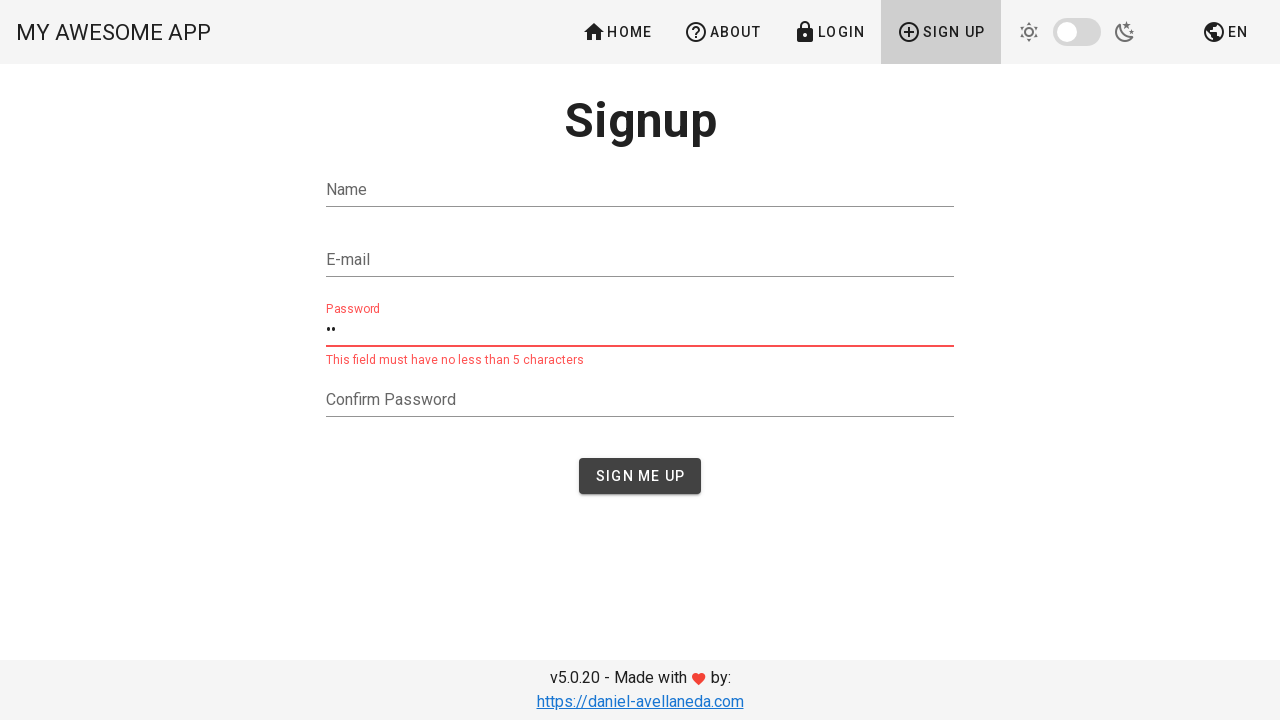

Navigated back to home page for next test iteration
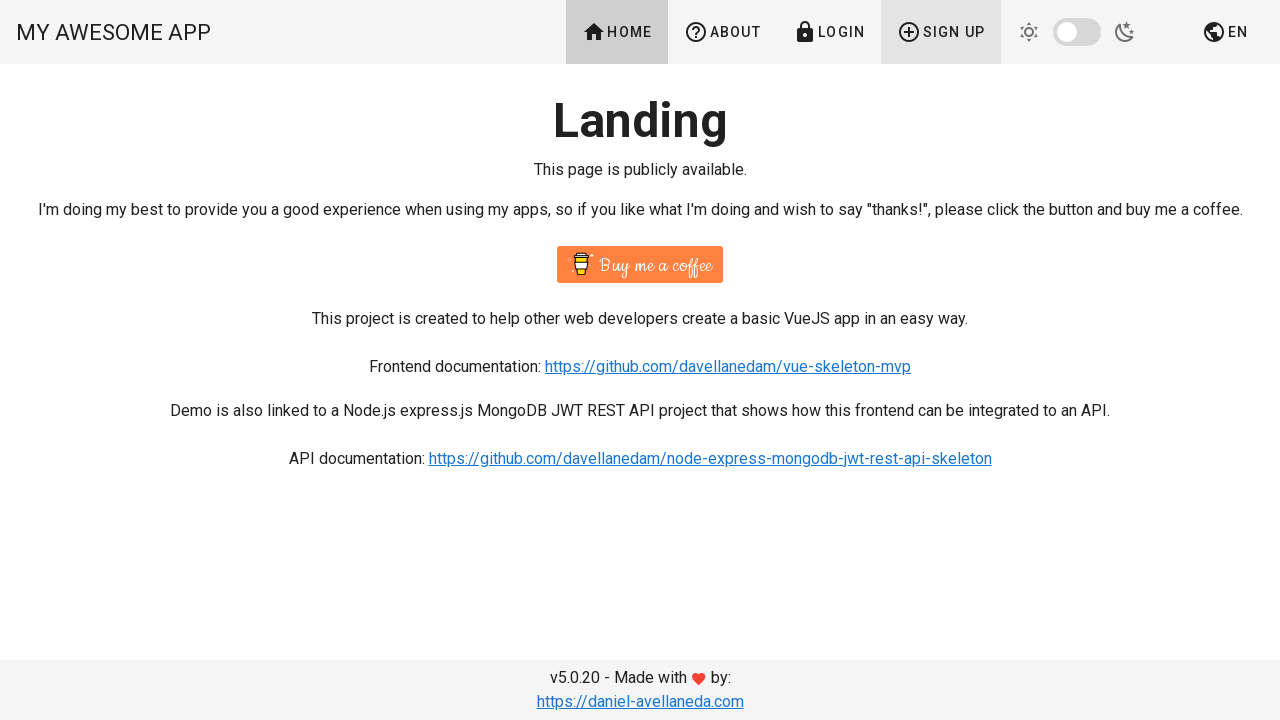

Clicked Sign Up button at (941, 32) on xpath=//span[contains(text(),'Sign Up')]
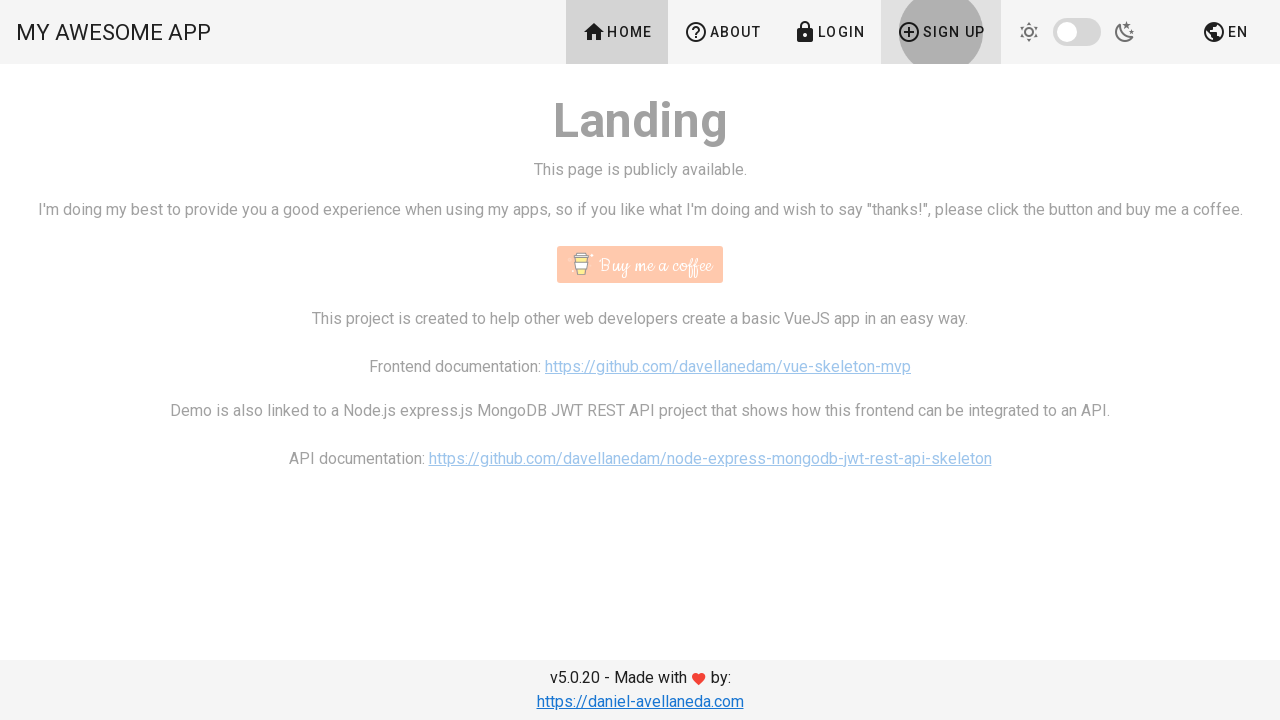

Filled password field with 'aaa' (invalid short password) on #password
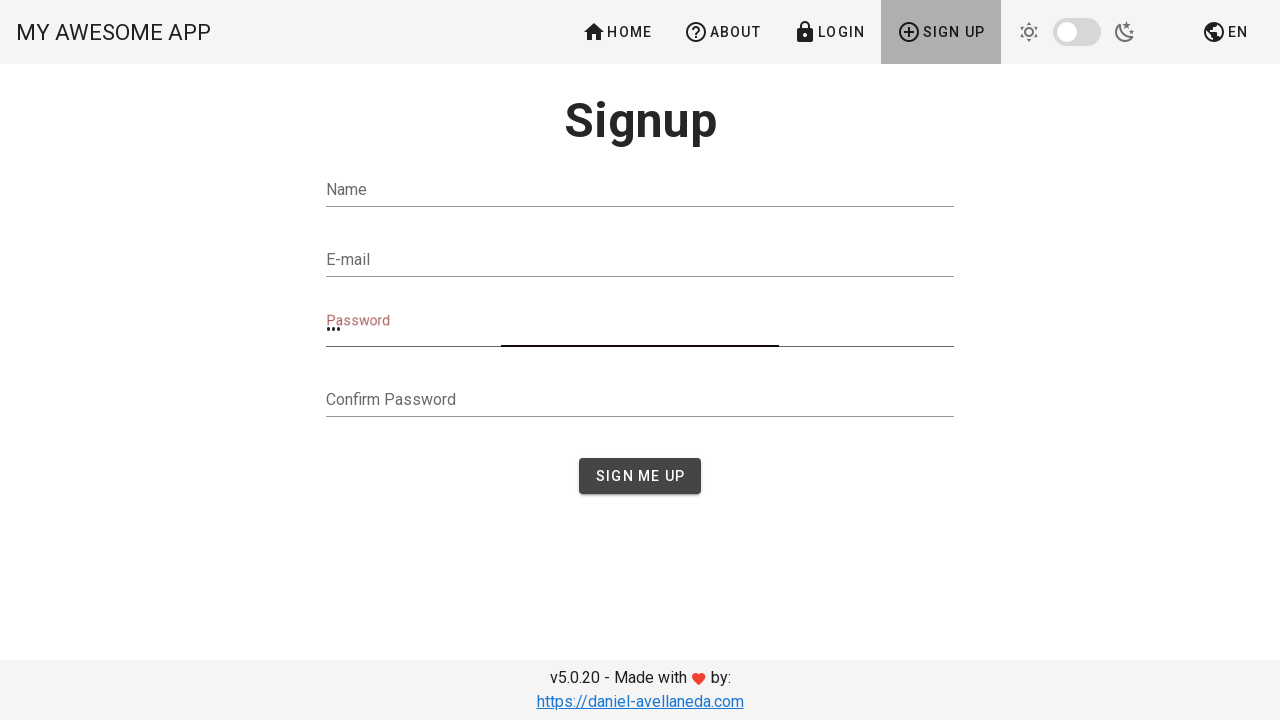

Validation error message became visible
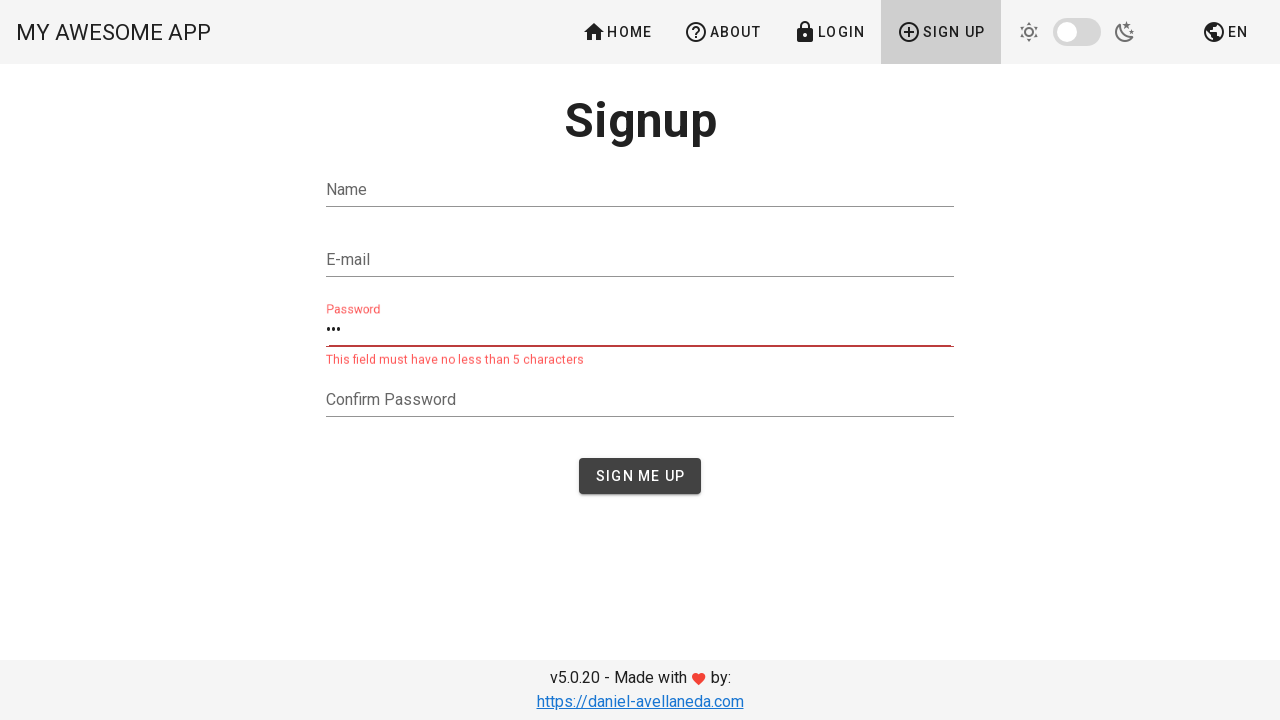

Verified error message matches expected validation text
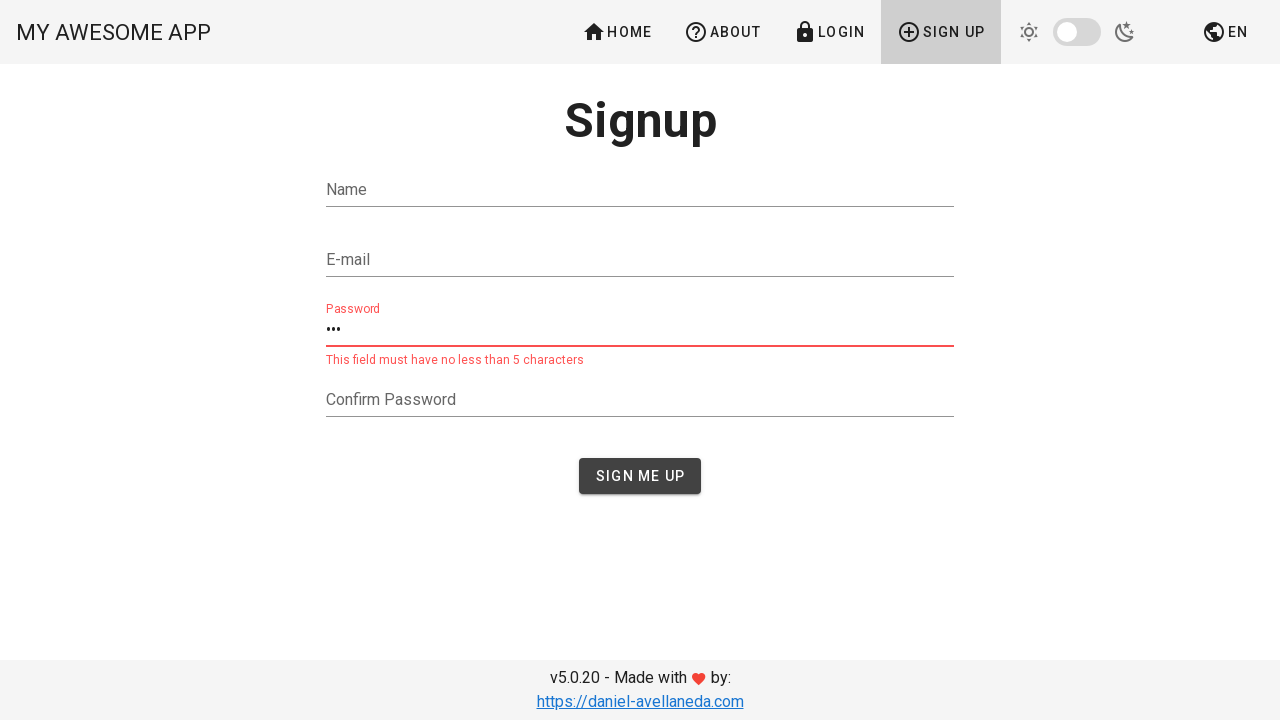

Navigated back to home page for next test iteration
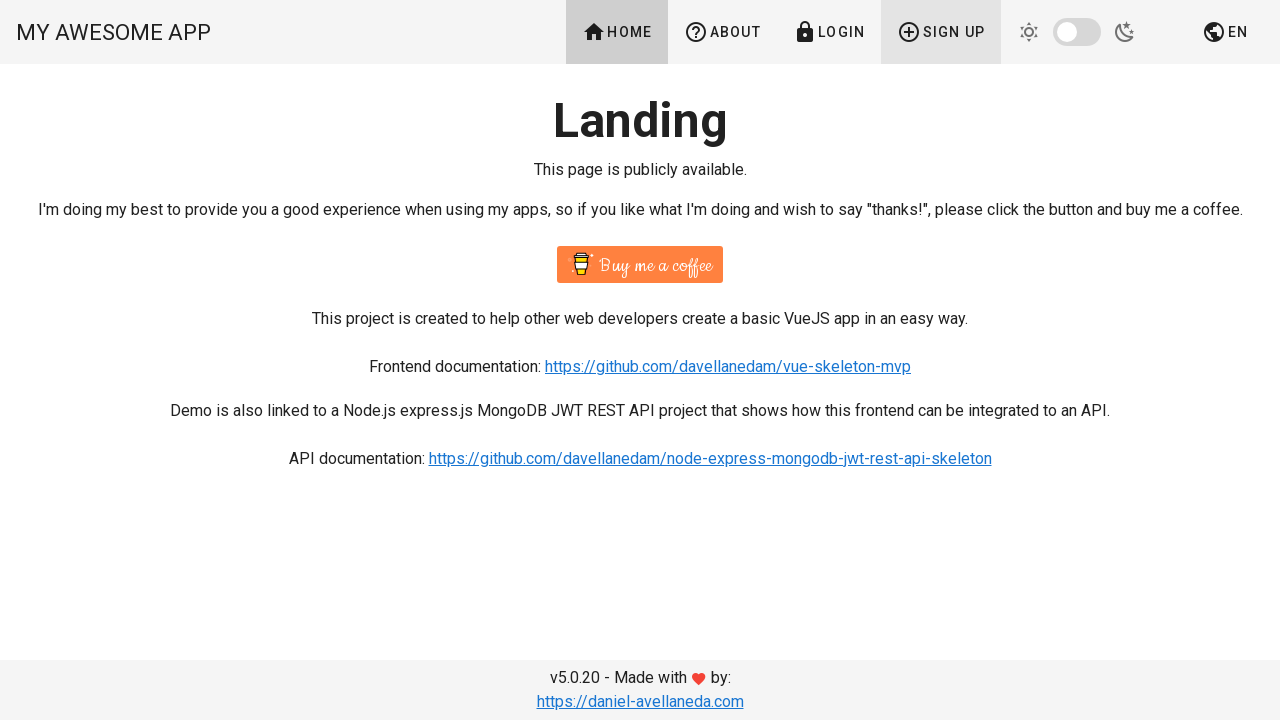

Clicked Sign Up button at (941, 32) on xpath=//span[contains(text(),'Sign Up')]
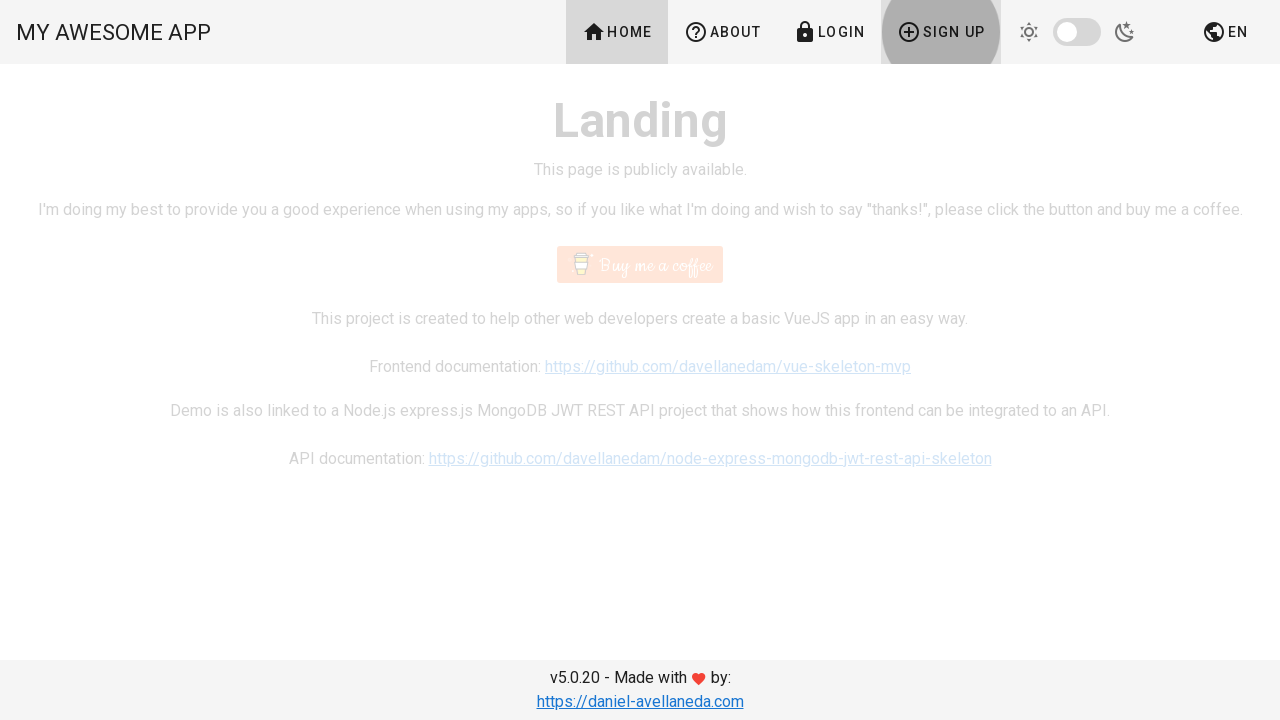

Filled password field with 'aaaa' (invalid short password) on #password
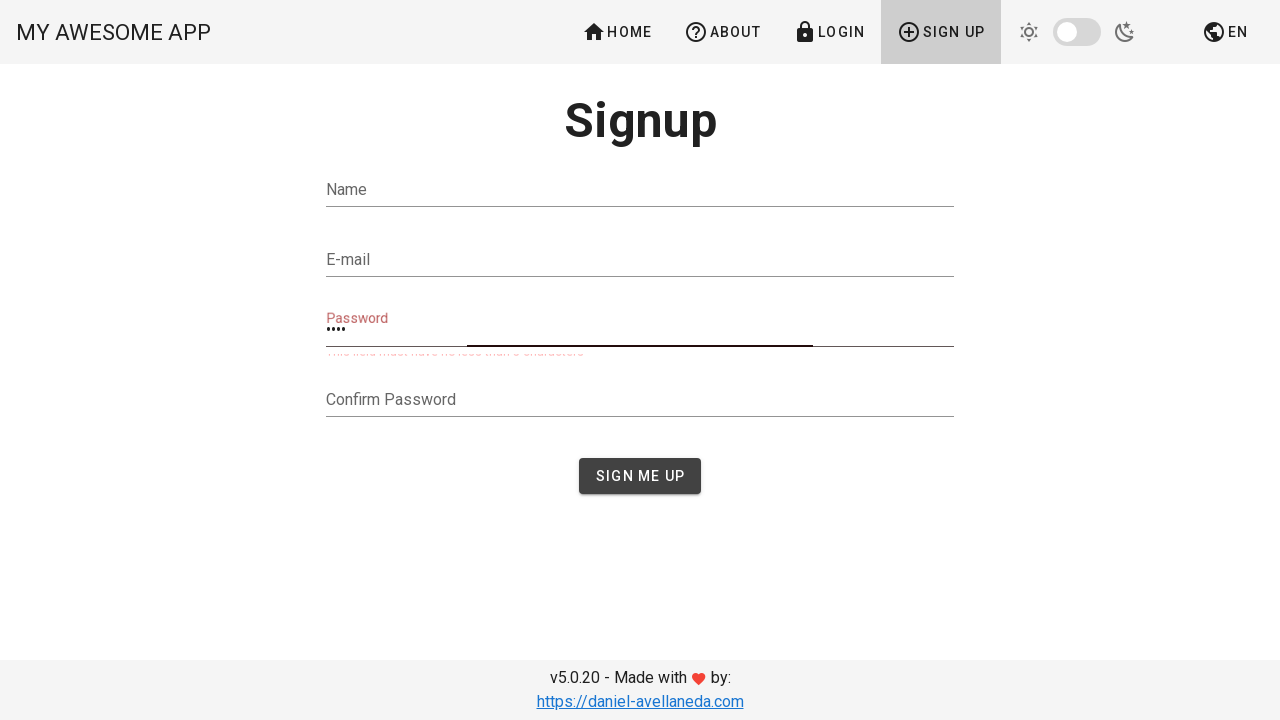

Validation error message became visible
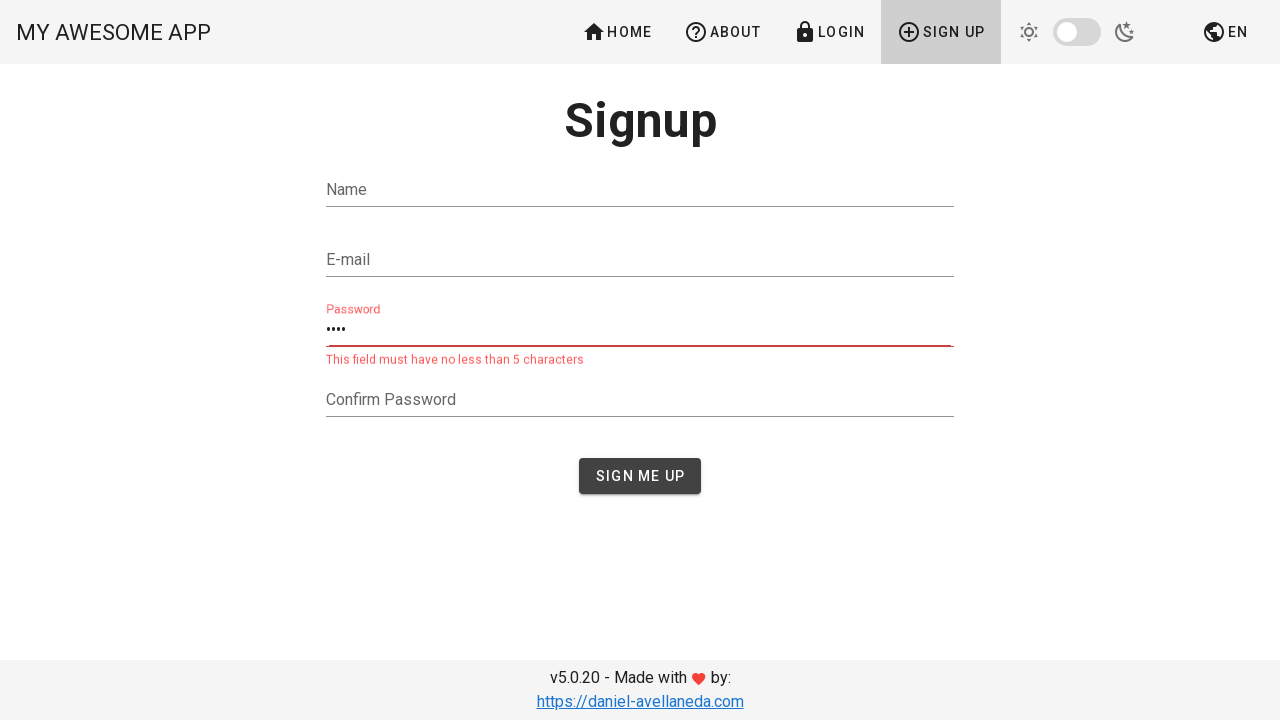

Verified error message matches expected validation text
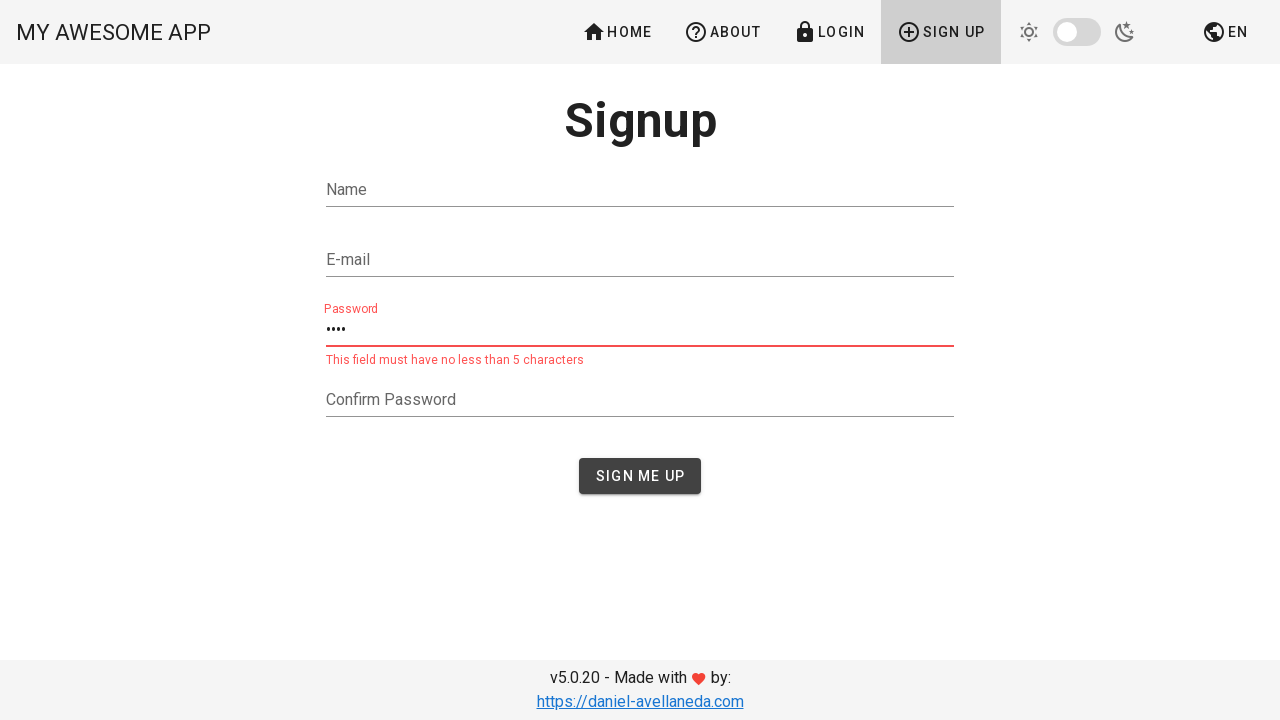

Navigated back to home page for next test iteration
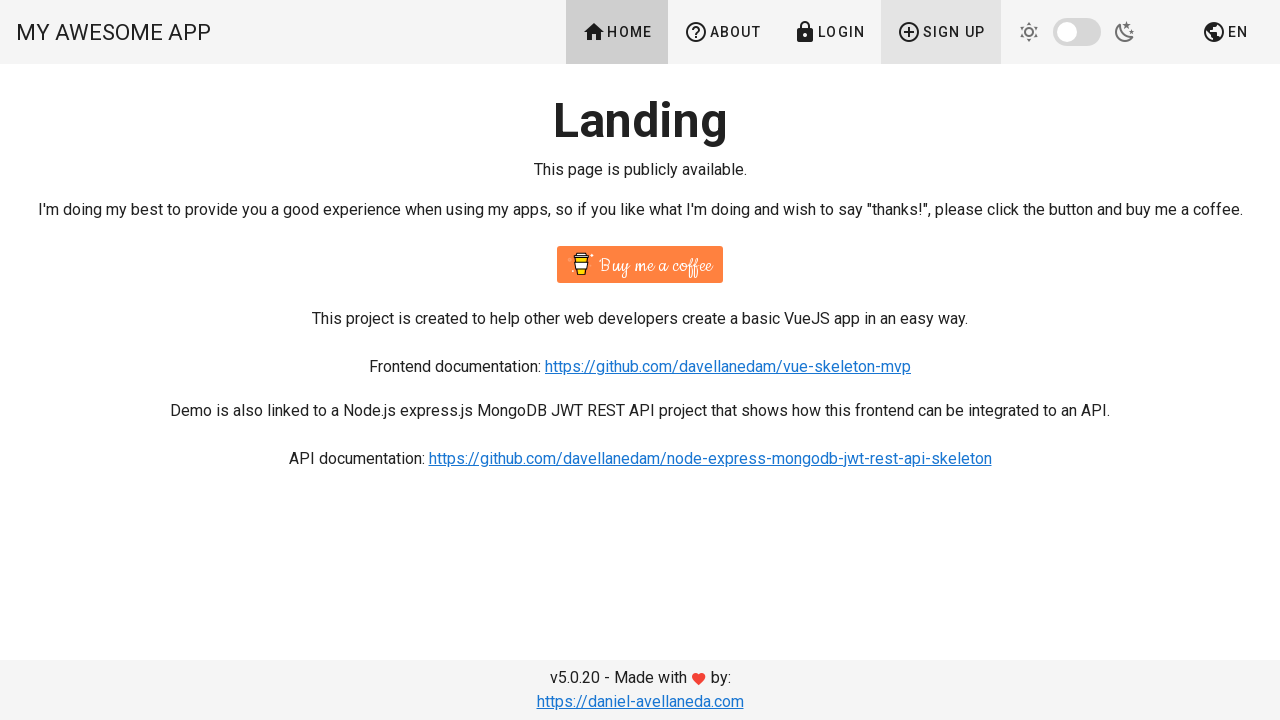

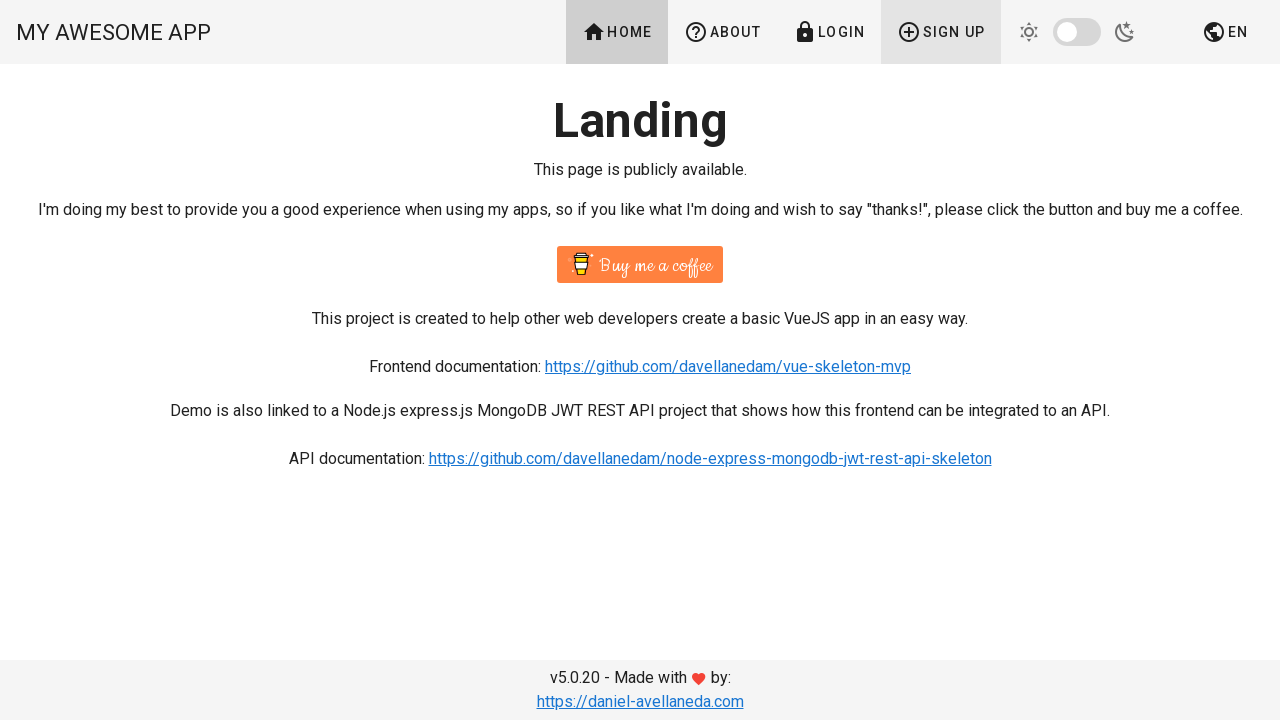